Tests a form submission that involves retrieving a hidden attribute value, calculating a mathematical result, and interacting with various form elements including input field, checkbox, and radio button

Starting URL: http://suninjuly.github.io/get_attribute.html

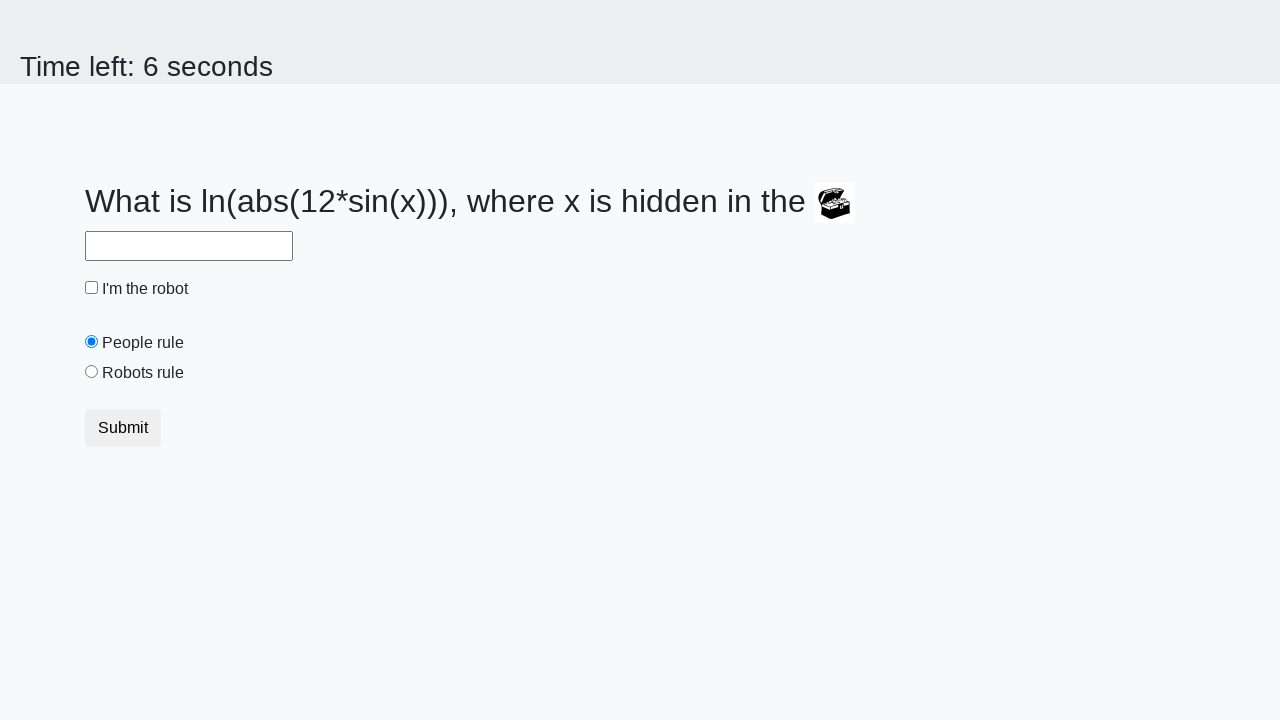

Located the treasure element
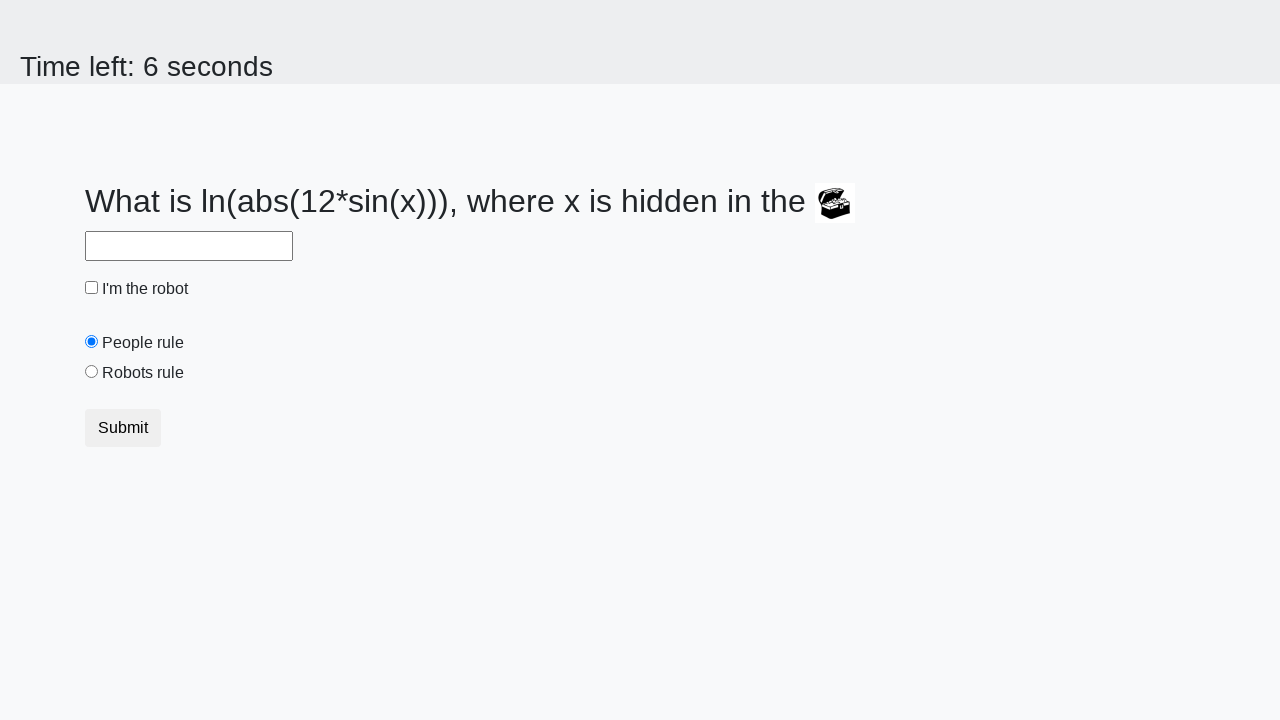

Retrieved hidden attribute value: 843
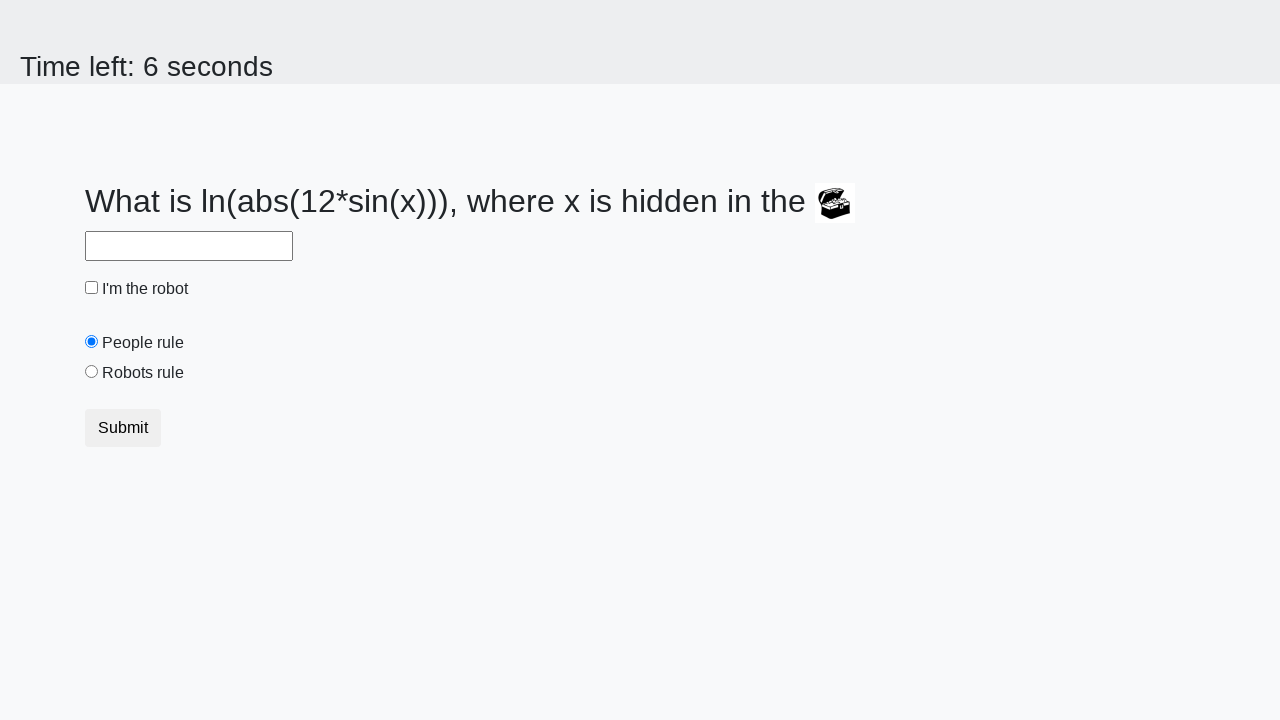

Calculated mathematical result: 2.344489421076967
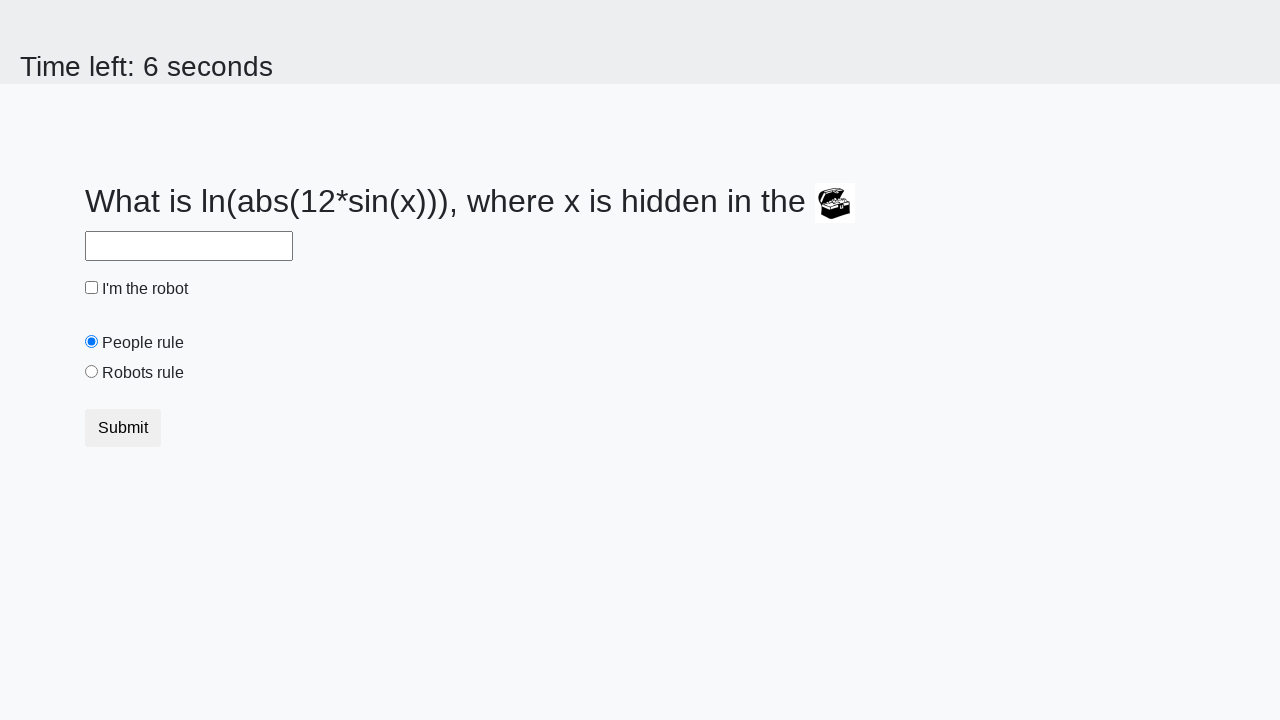

Filled answer field with calculated result on #answer
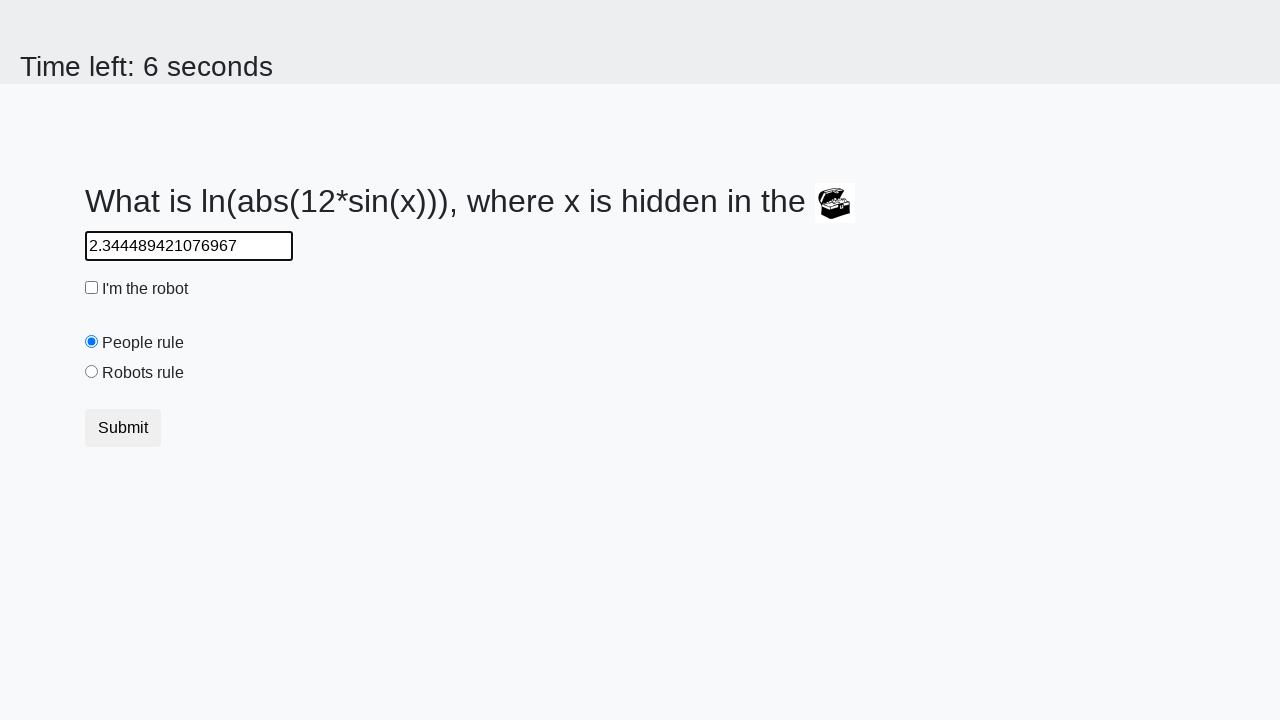

Checked the 'I'm the robot' checkbox at (92, 288) on #robotCheckbox
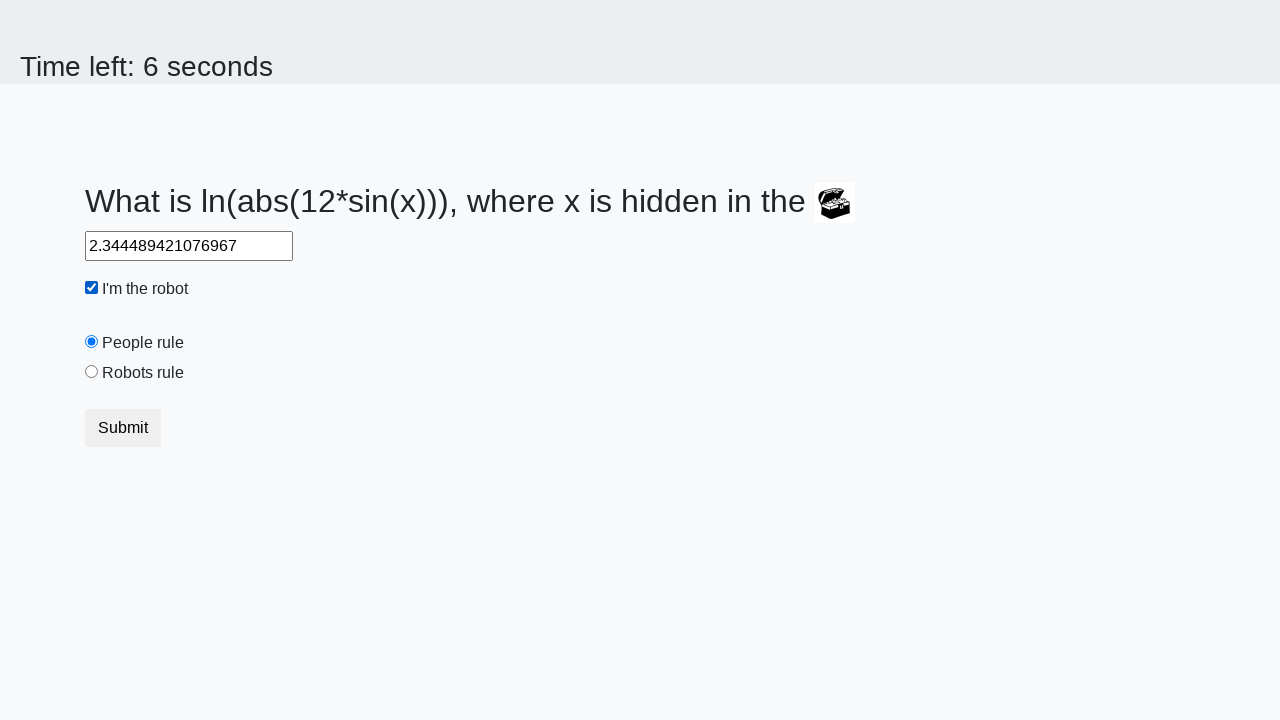

Selected the 'Robots rule!' radio button at (92, 372) on #robotsRule
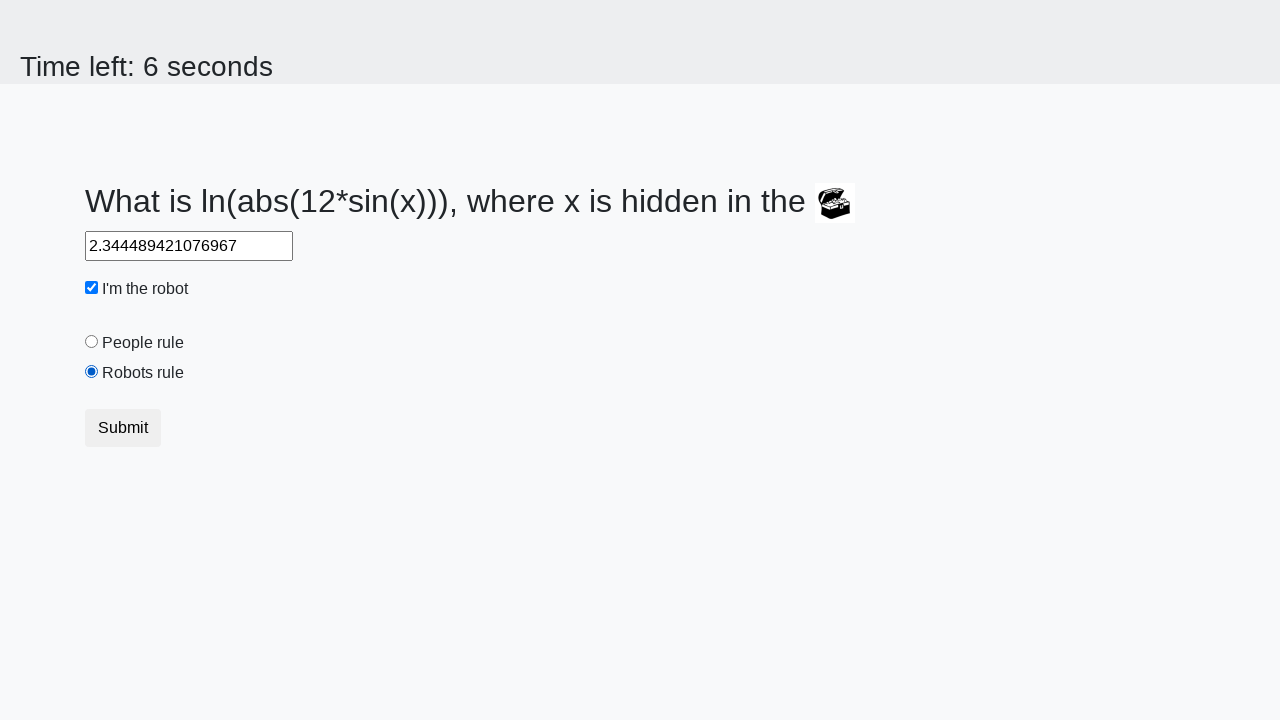

Clicked the Submit button at (123, 428) on button:text('Submit')
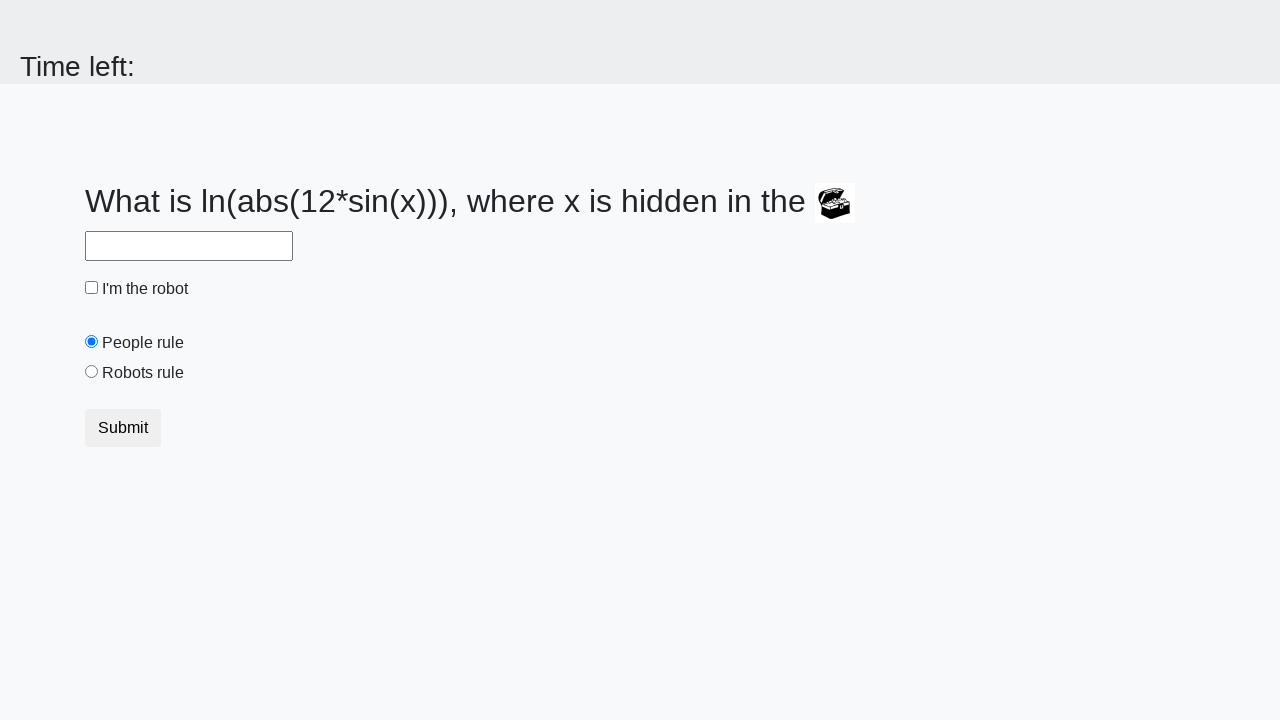

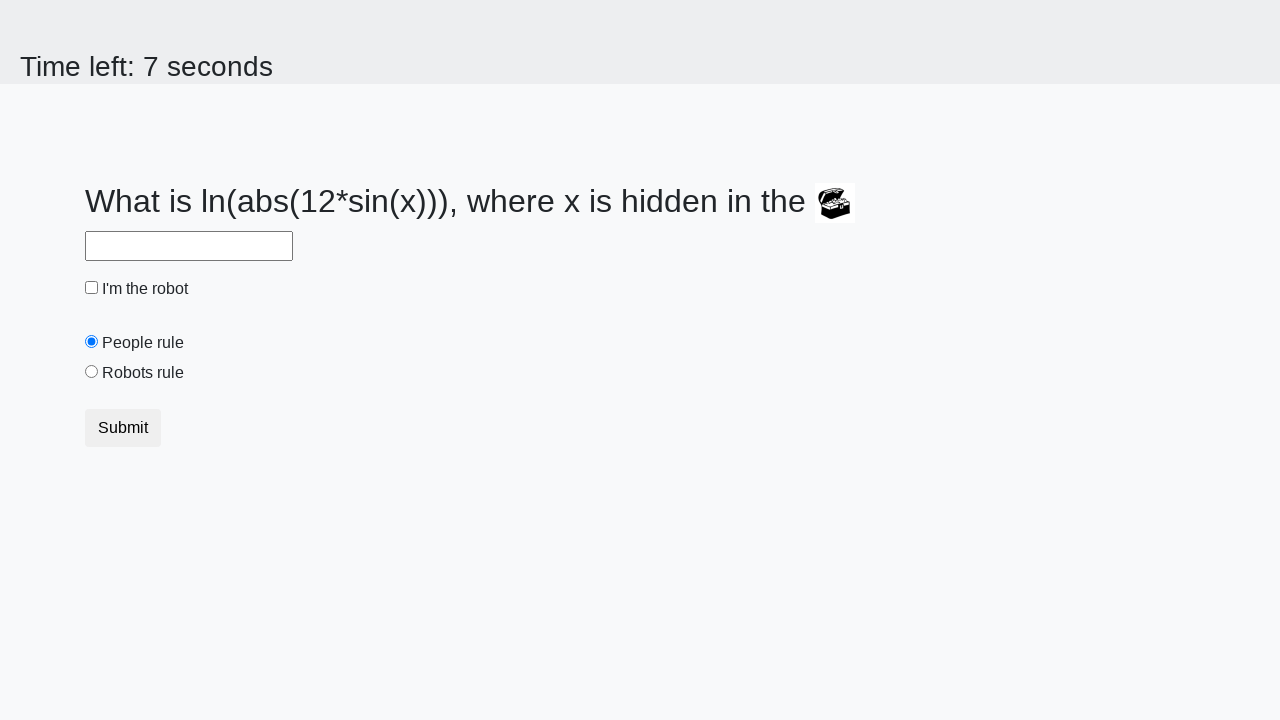